Tests user registration functionality on ParaBank by clicking Register link, filling out the registration form with personal details (first name, last name, address, city, state, zip code, phone, SSN, username, password), and submitting the form.

Starting URL: https://parabank.parasoft.com/parabank/index.htm

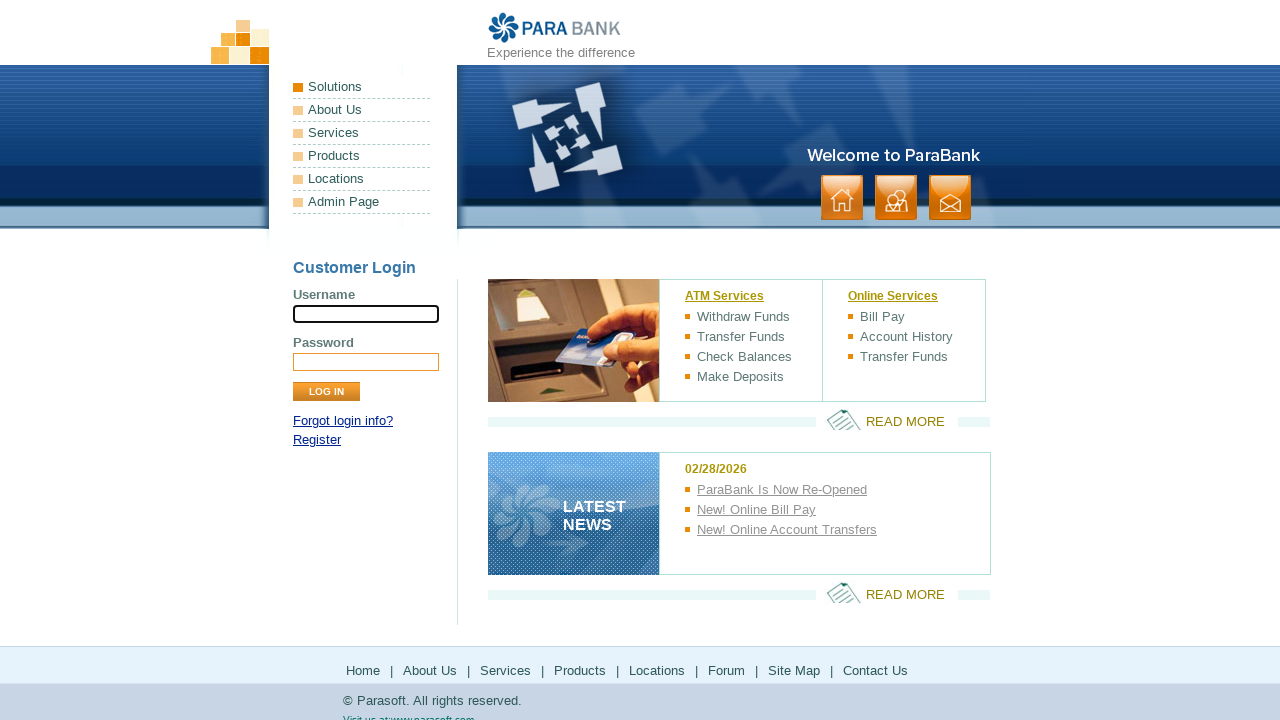

Clicked Register link at (317, 440) on xpath=//a[text()='Register']
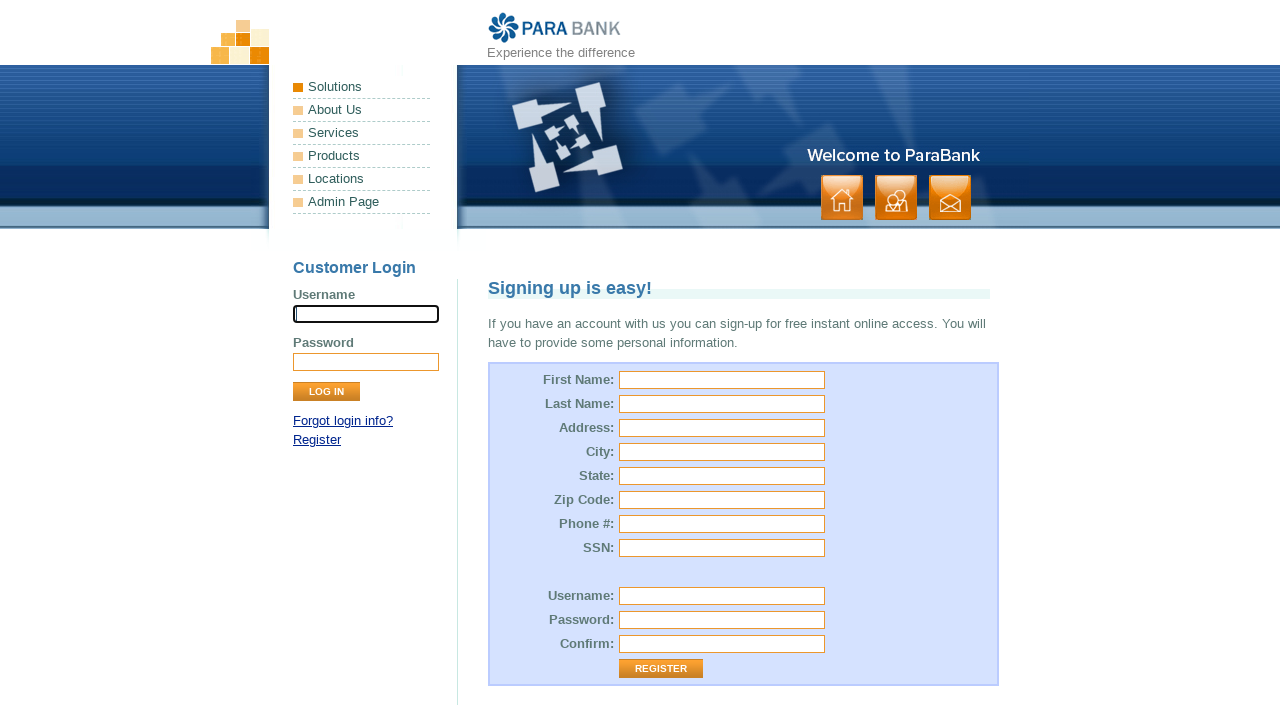

Filled first name field with 'JohnX' on #customer\.firstName
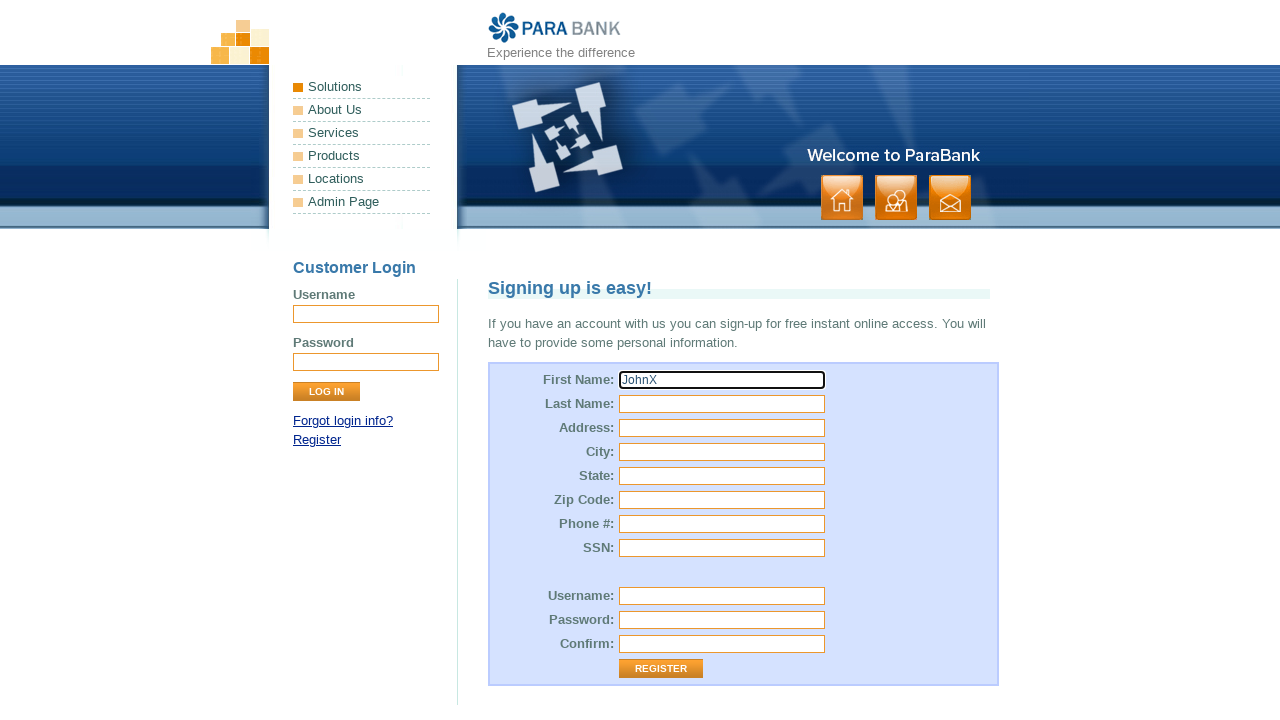

Filled last name field with 'SmithY' on #customer\.lastName
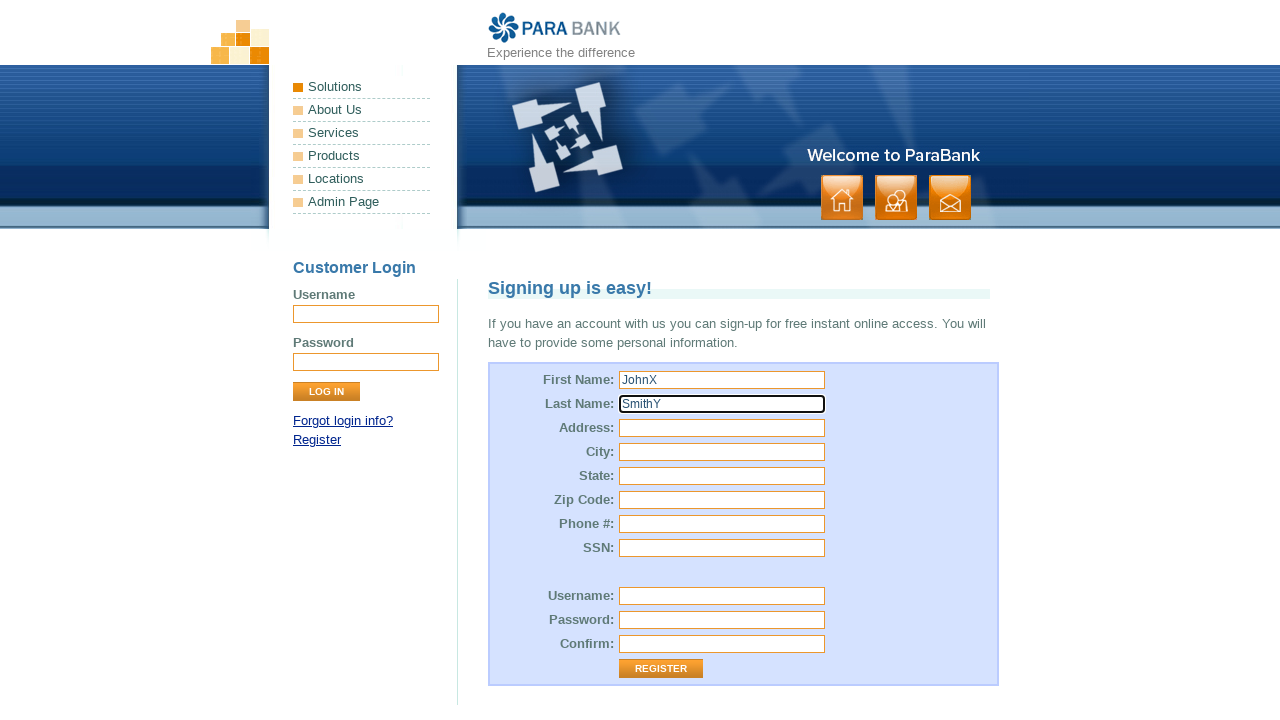

Filled address field with '123 Main St' on #customer\.address\.street
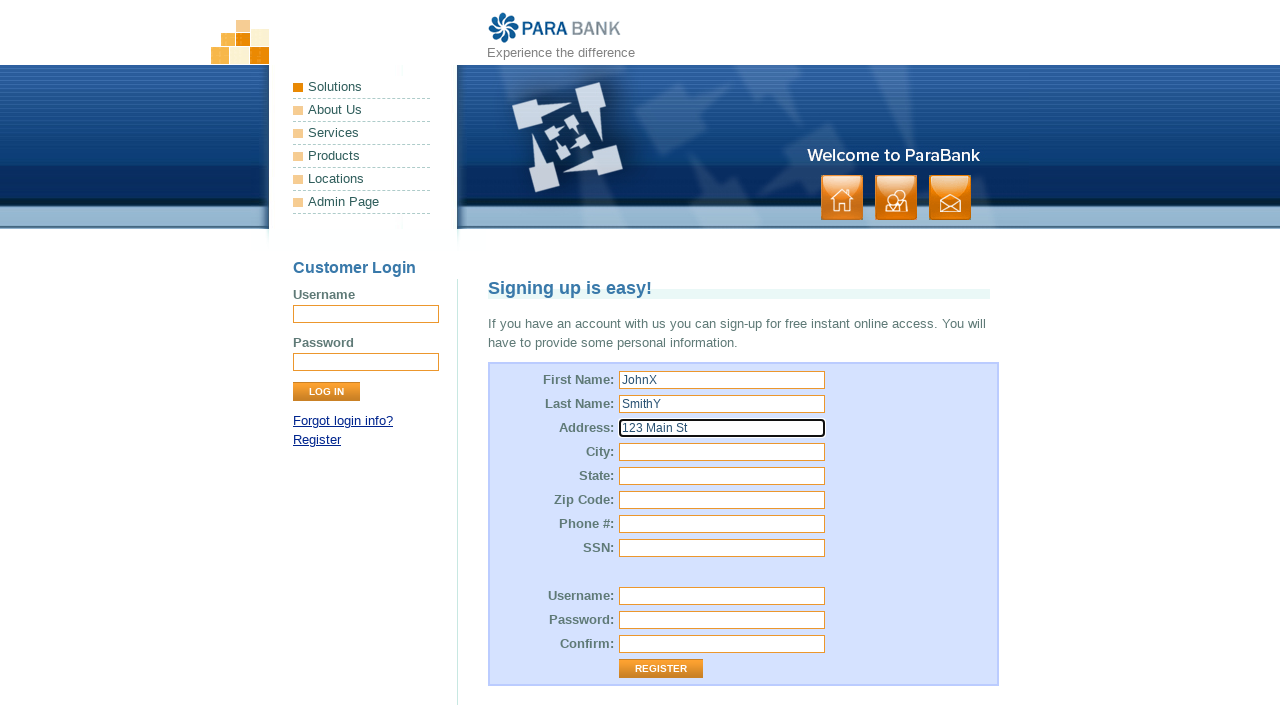

Filled city field with 'Denver' on #customer\.address\.city
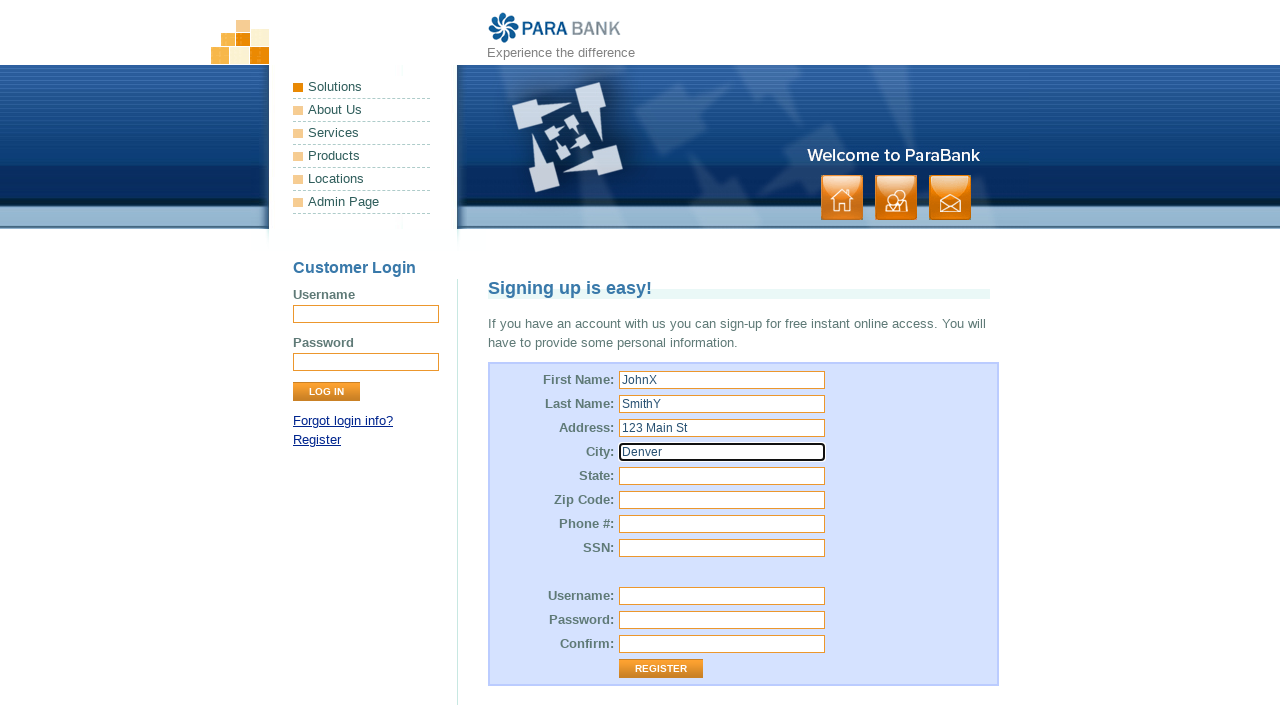

Filled state field with 'Colorado' on #customer\.address\.state
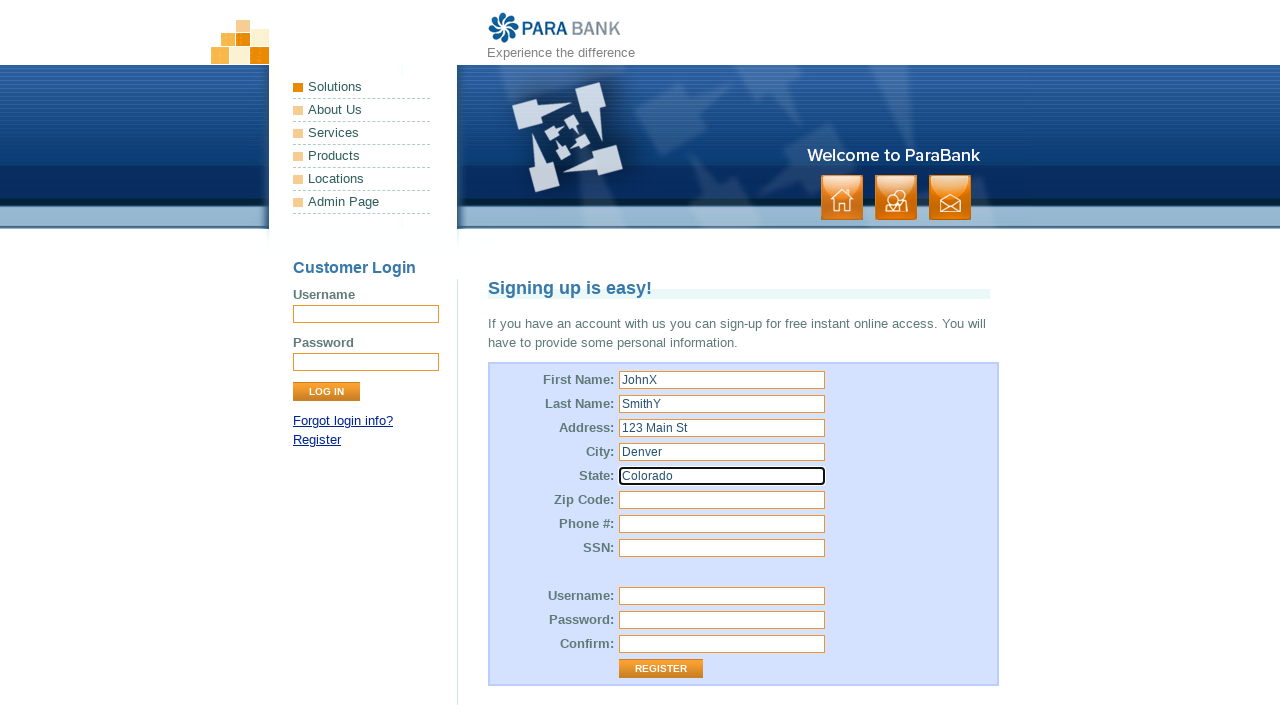

Filled zip code field with '80202' on #customer\.address\.zipCode
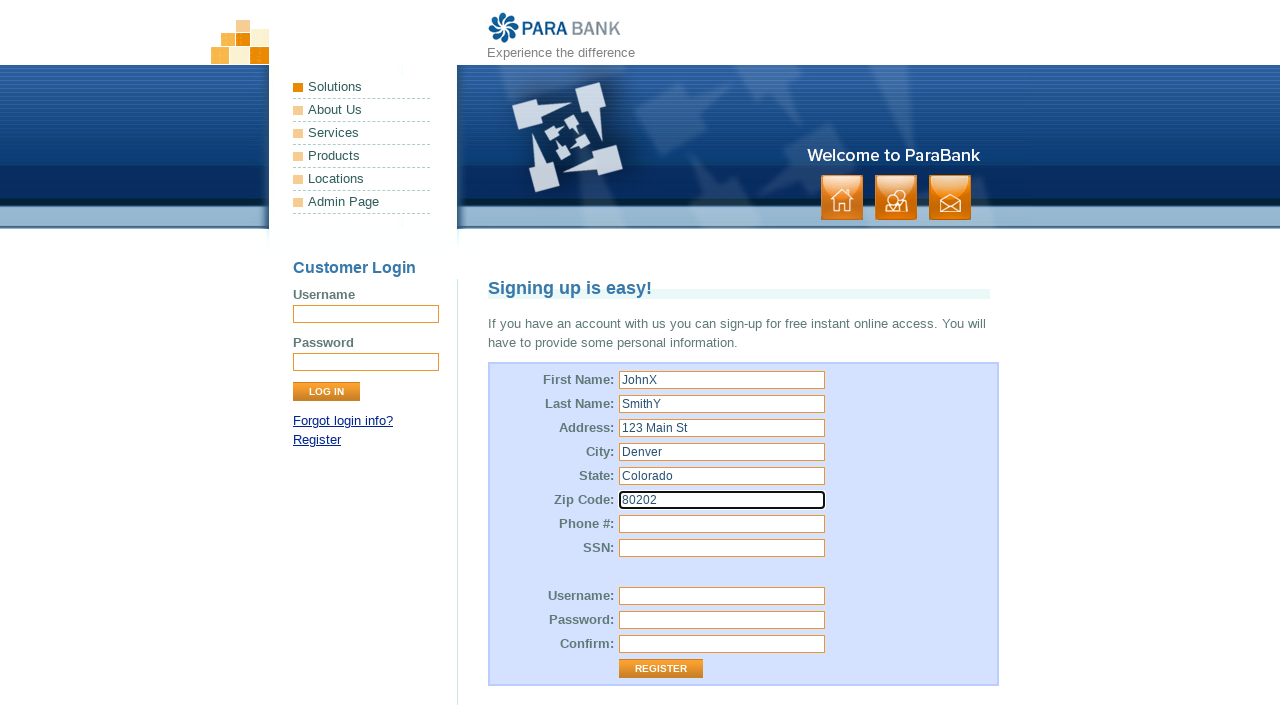

Filled phone number field with '3035551234' on #customer\.phoneNumber
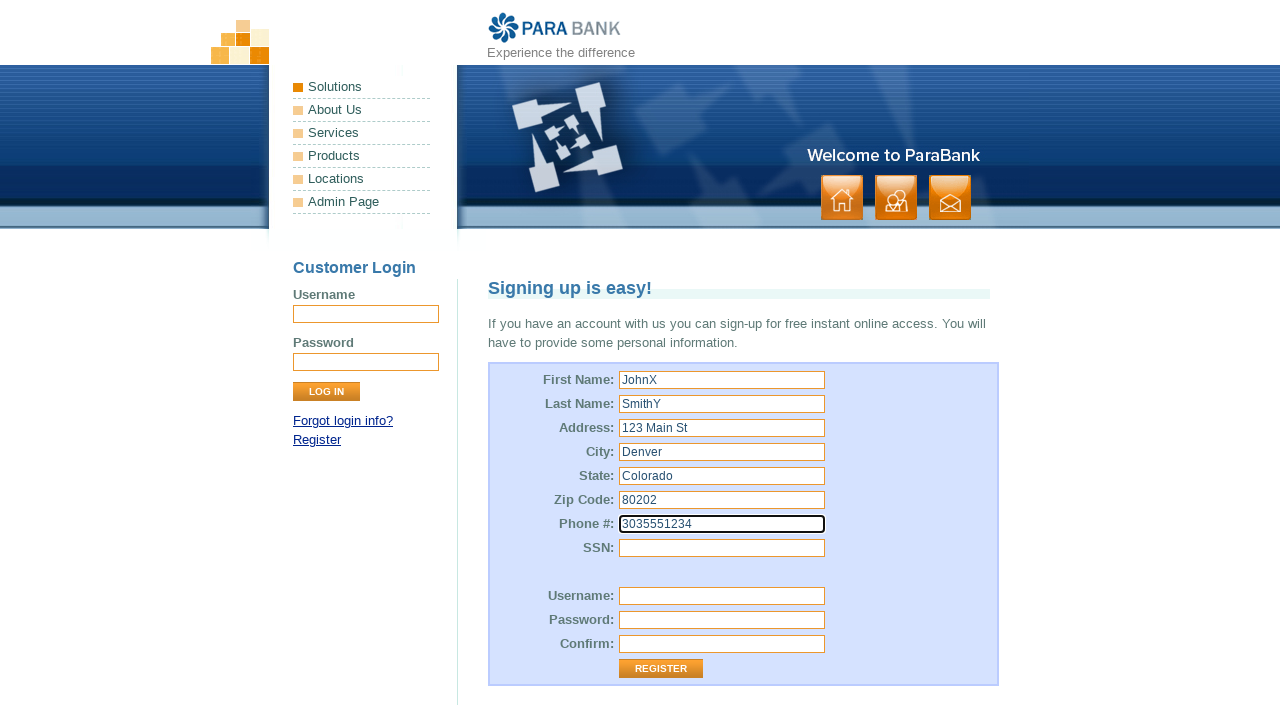

Filled SSN field with '123456789' on #customer\.ssn
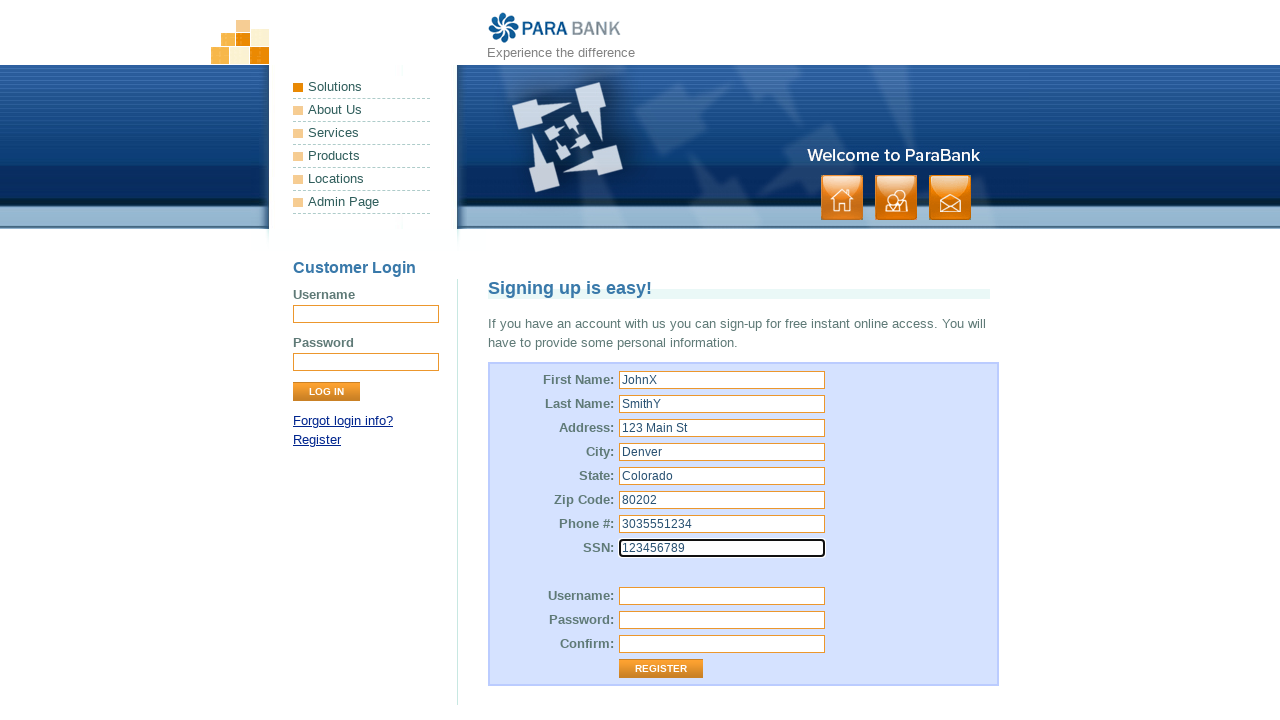

Filled username field with 'testuser7482' on #customer\.username
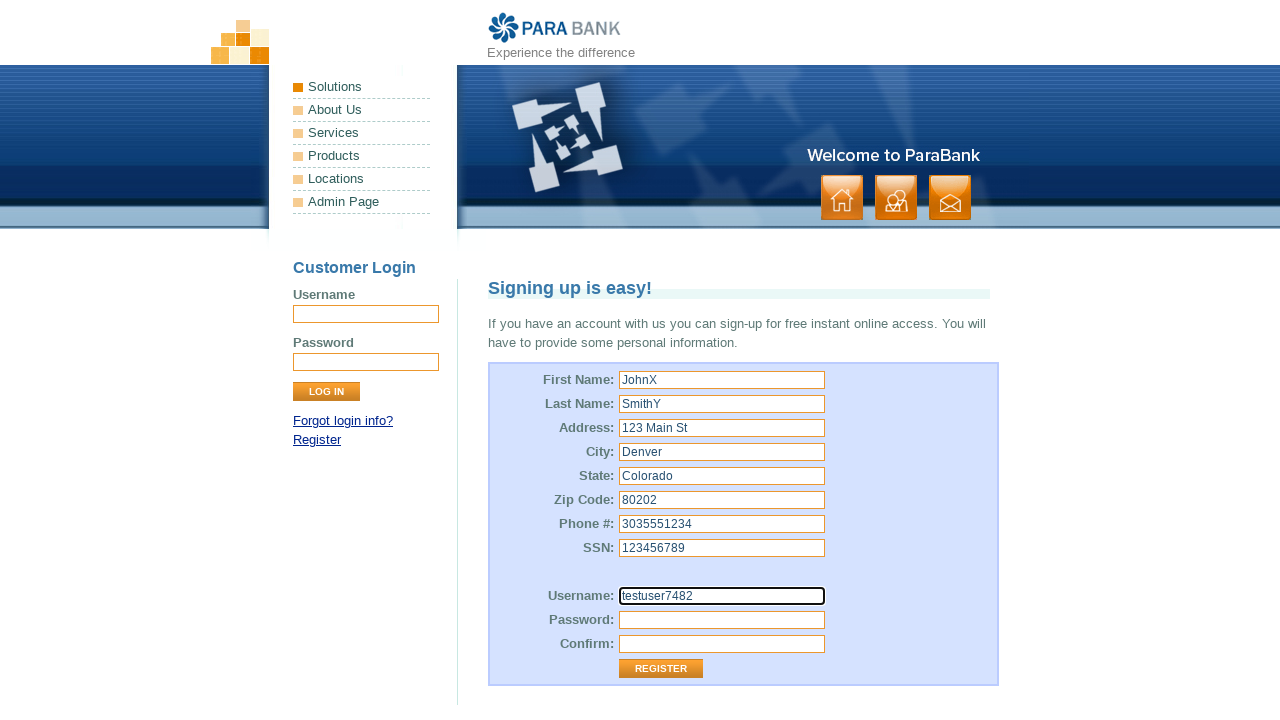

Filled password field with 'SecurePass123' on #customer\.password
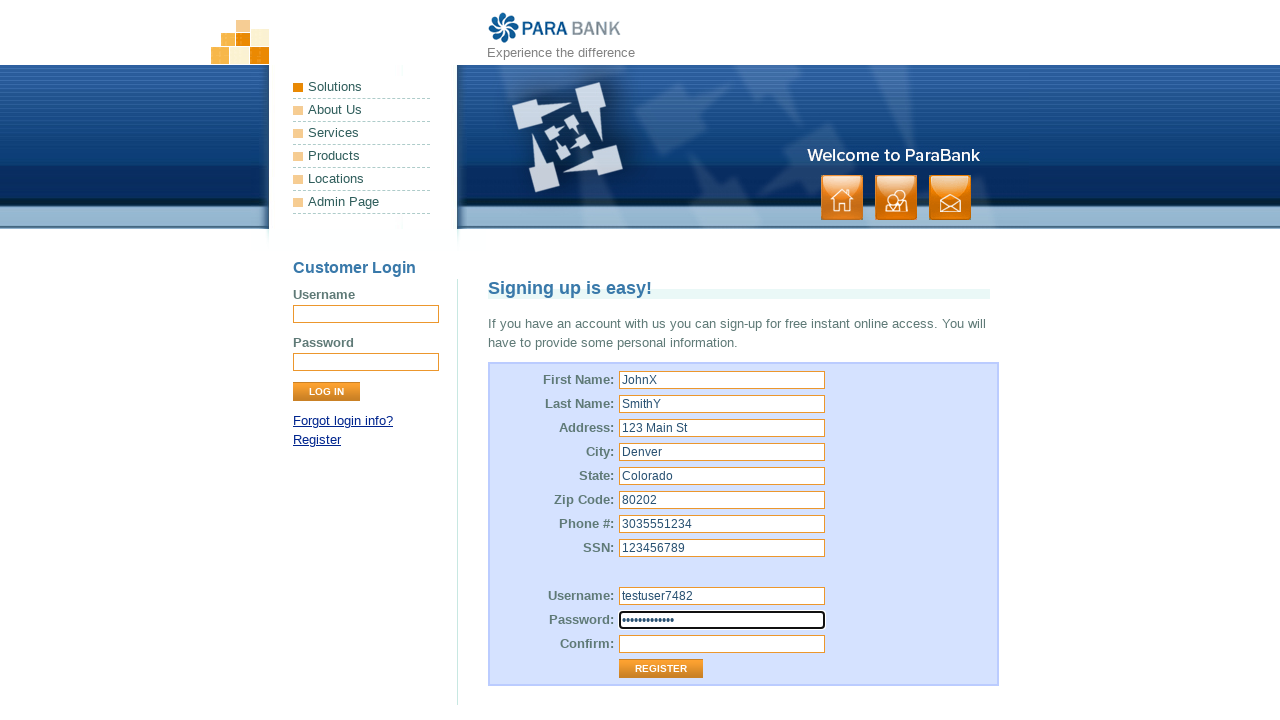

Filled confirm password field with 'SecurePass123' on #repeatedPassword
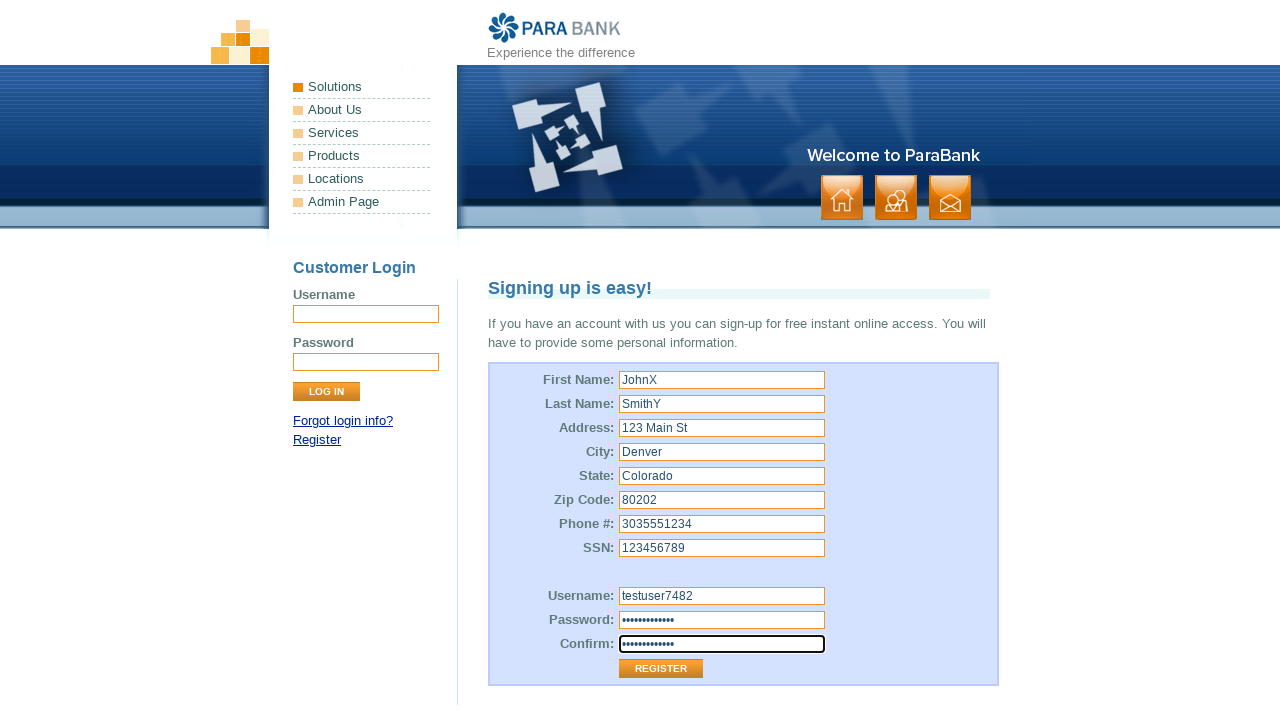

Clicked Register button to submit form at (661, 669) on xpath=//input[@value='Register']
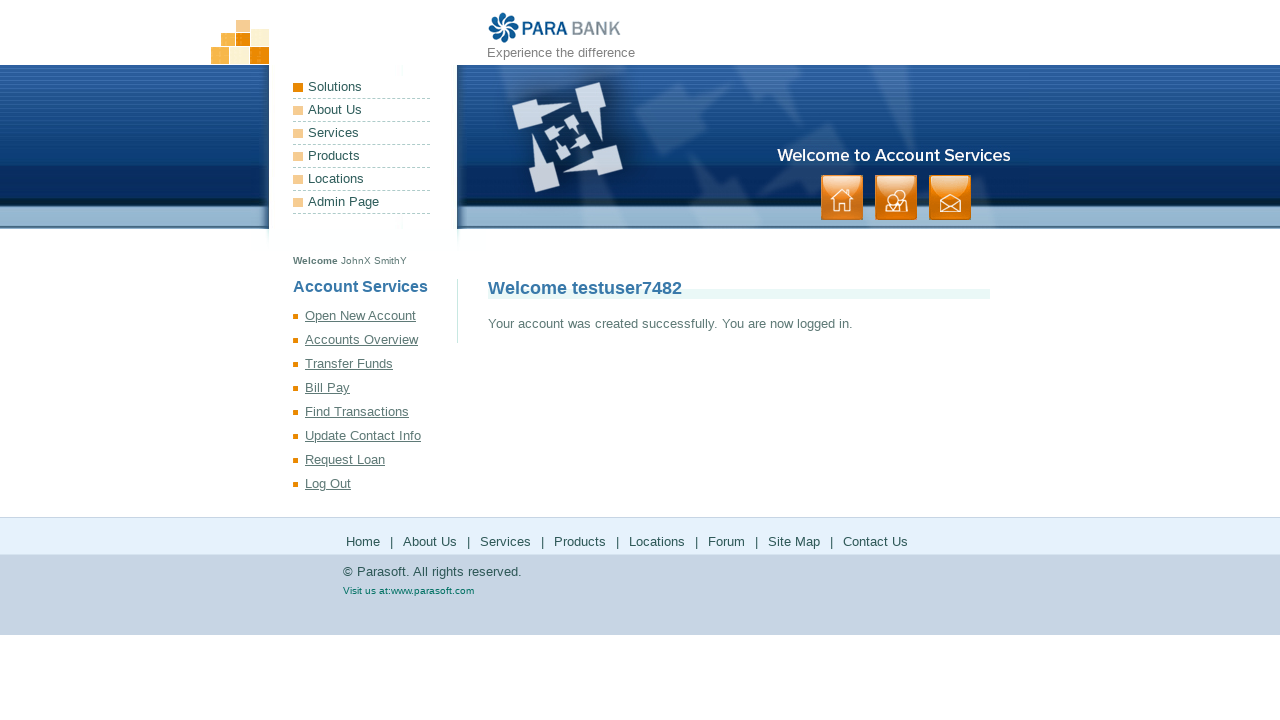

Success message appeared confirming account creation
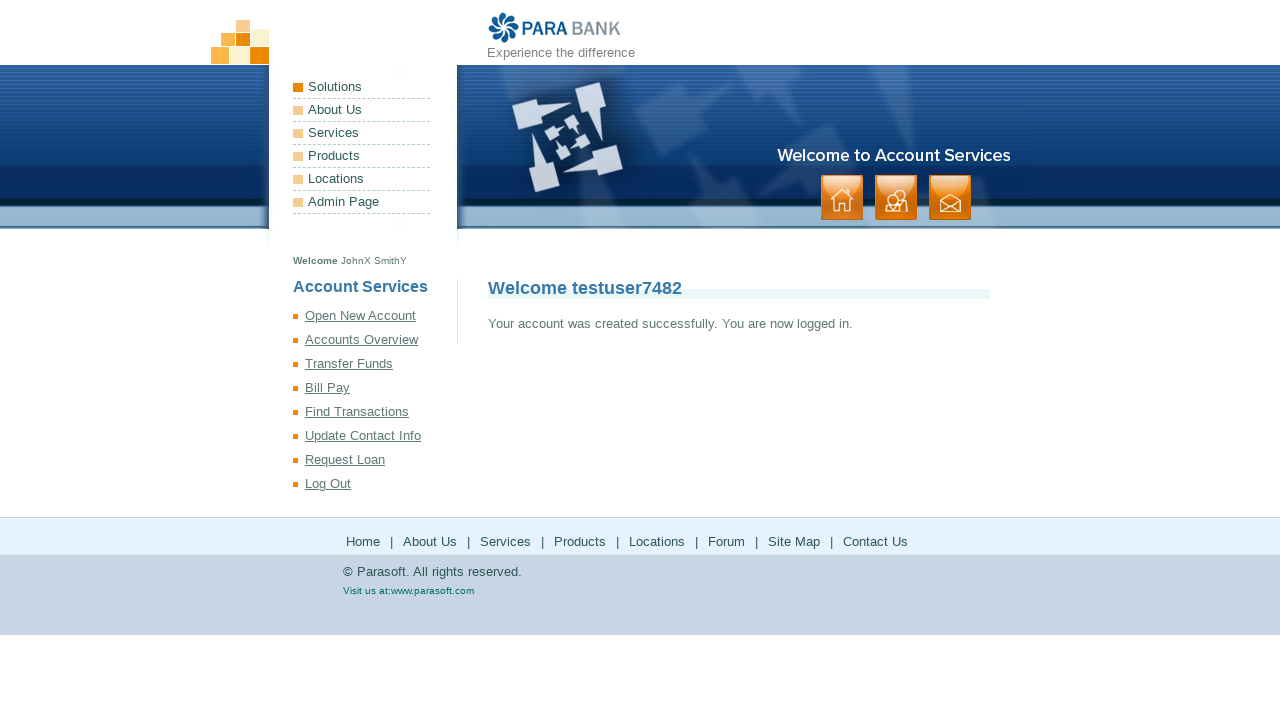

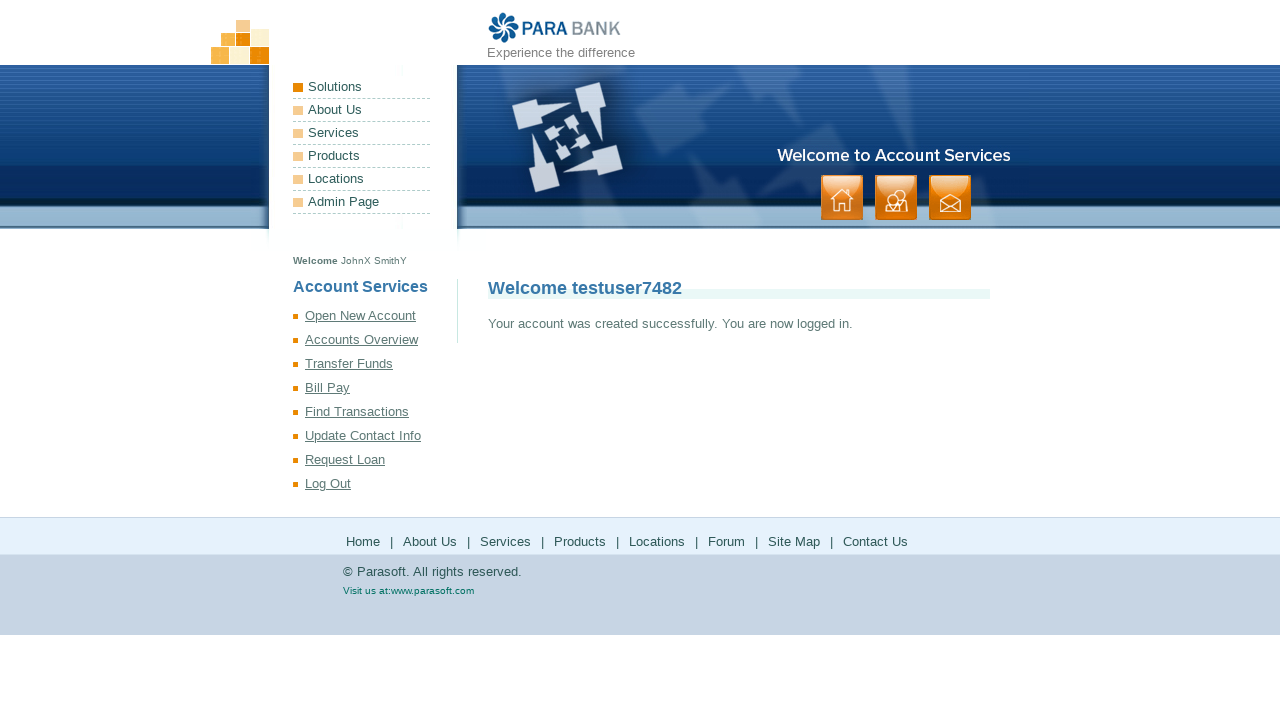